Fills out a registration form including name fields, address, email, phone, gender selection, hobbies checkboxes, and skill dropdown selection

Starting URL: https://demo.automationtesting.in/Register.html

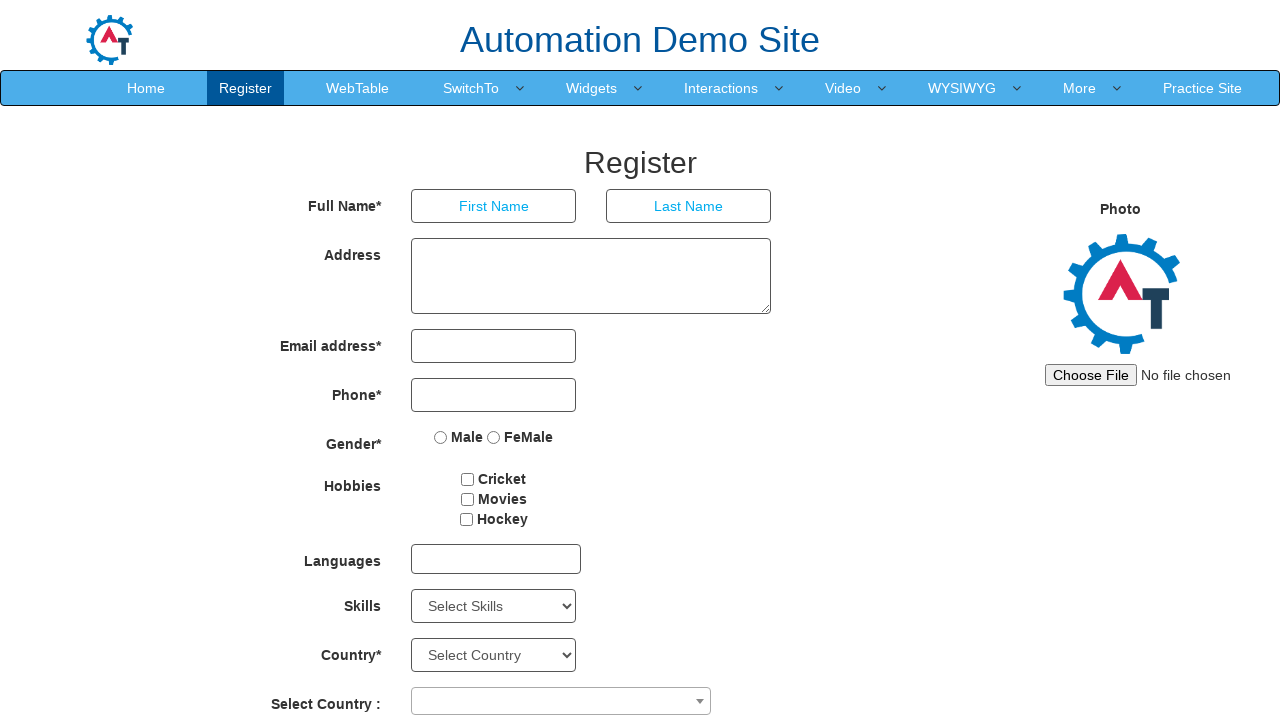

Filled First Name field with 'Dinesh' on input[placeholder='First Name']
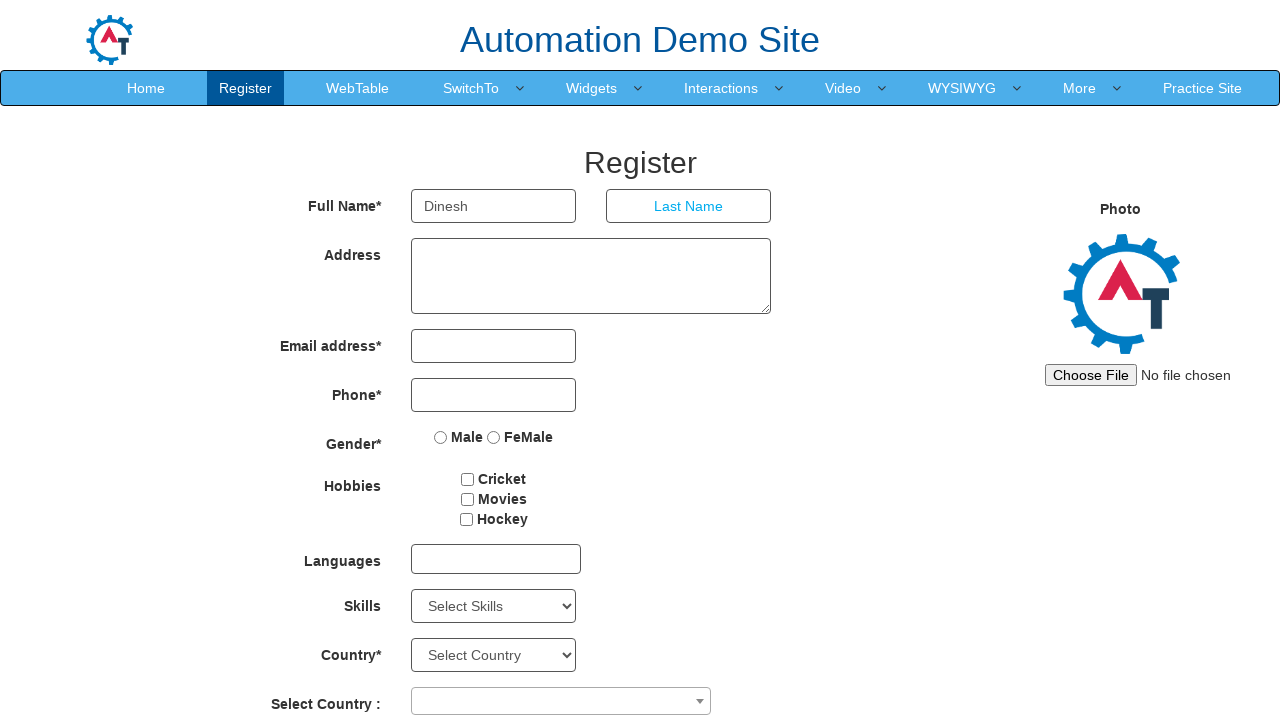

Filled Last Name field with 'Hase' on input[placeholder='Last Name']
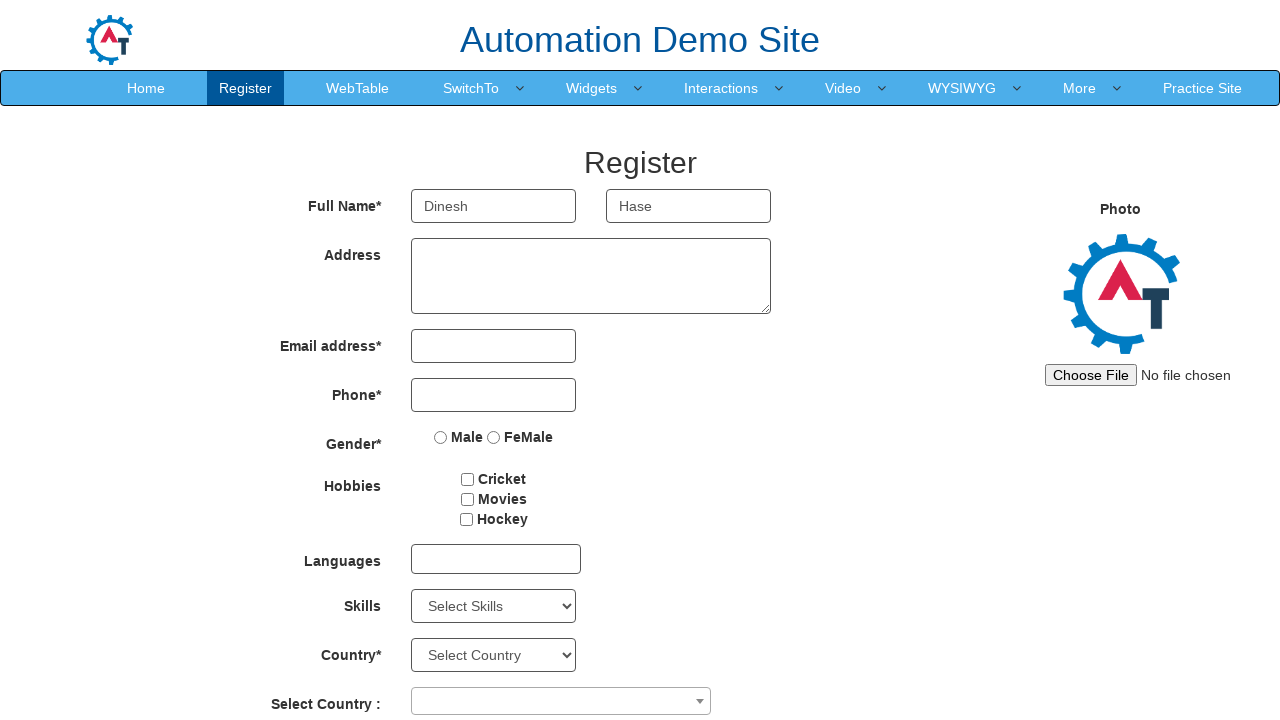

Filled Address field with 'At post wagholi, Pune' on //div[@class='col-md-8 col-xs-8 col-sm-8']/textarea
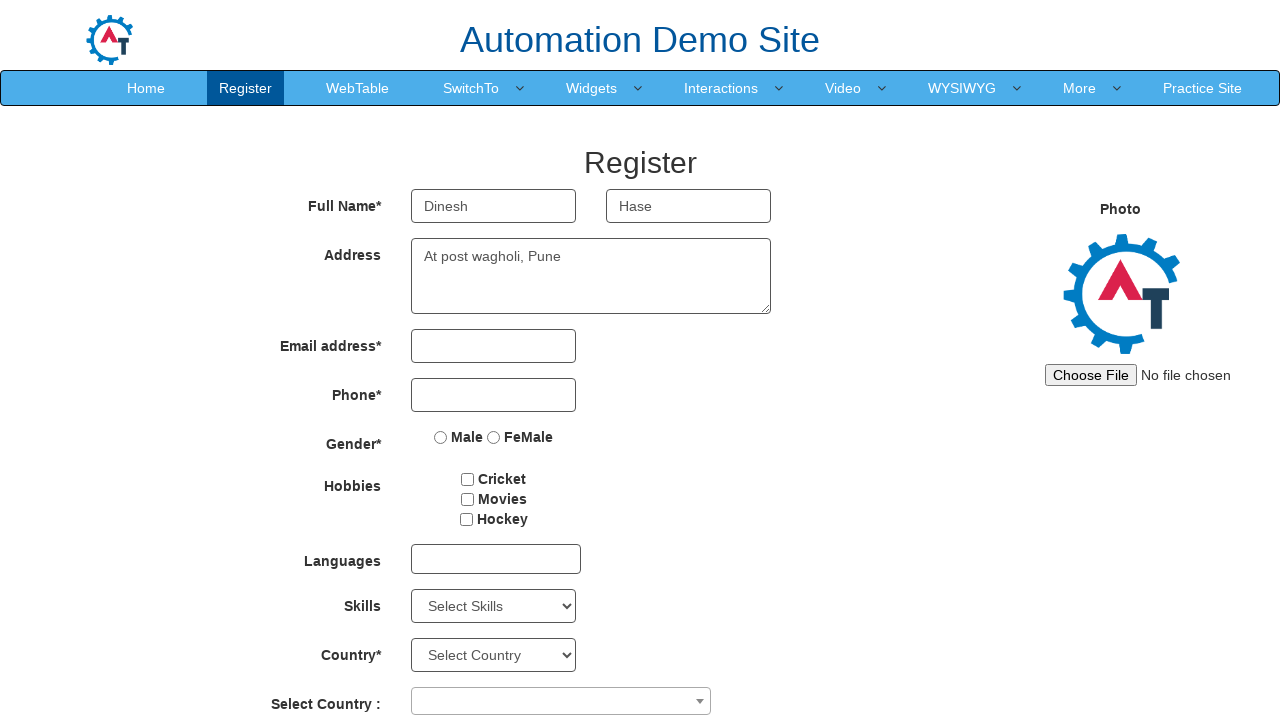

Filled Email field with 'dineshhase2011@gmail.com' on input[type='email']
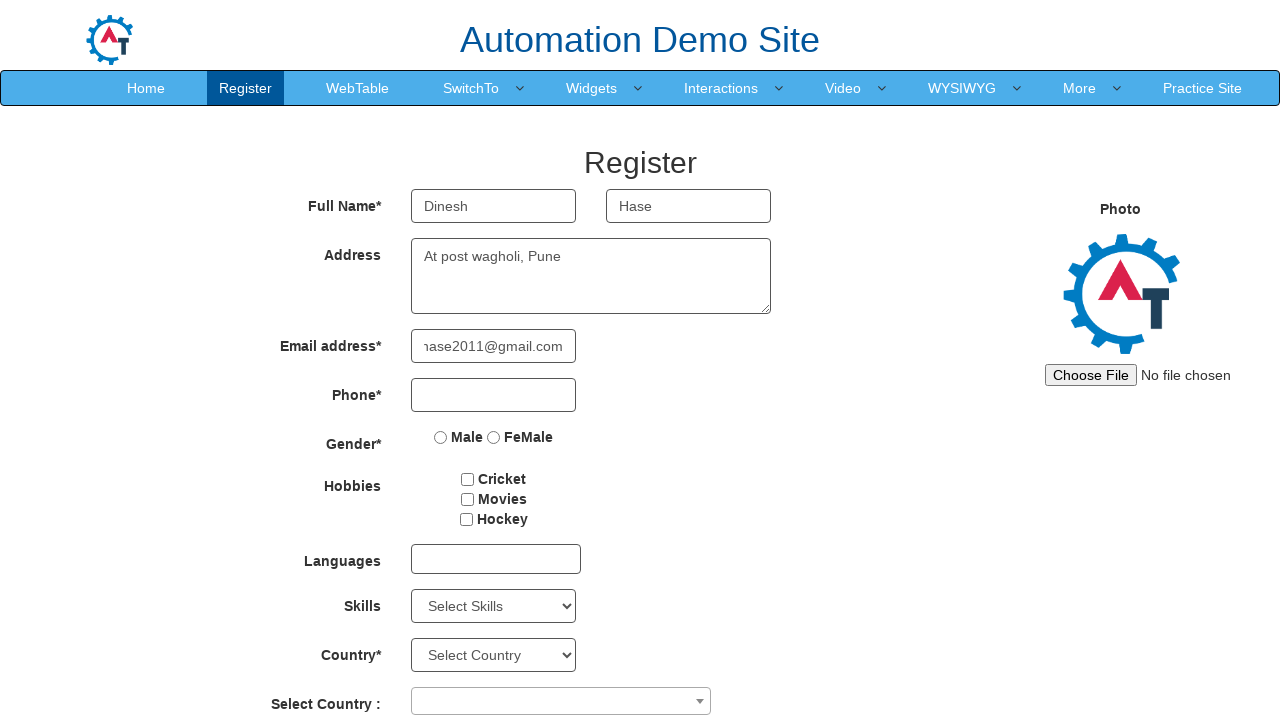

Filled Phone field with '9765419737' on input[type='tel']
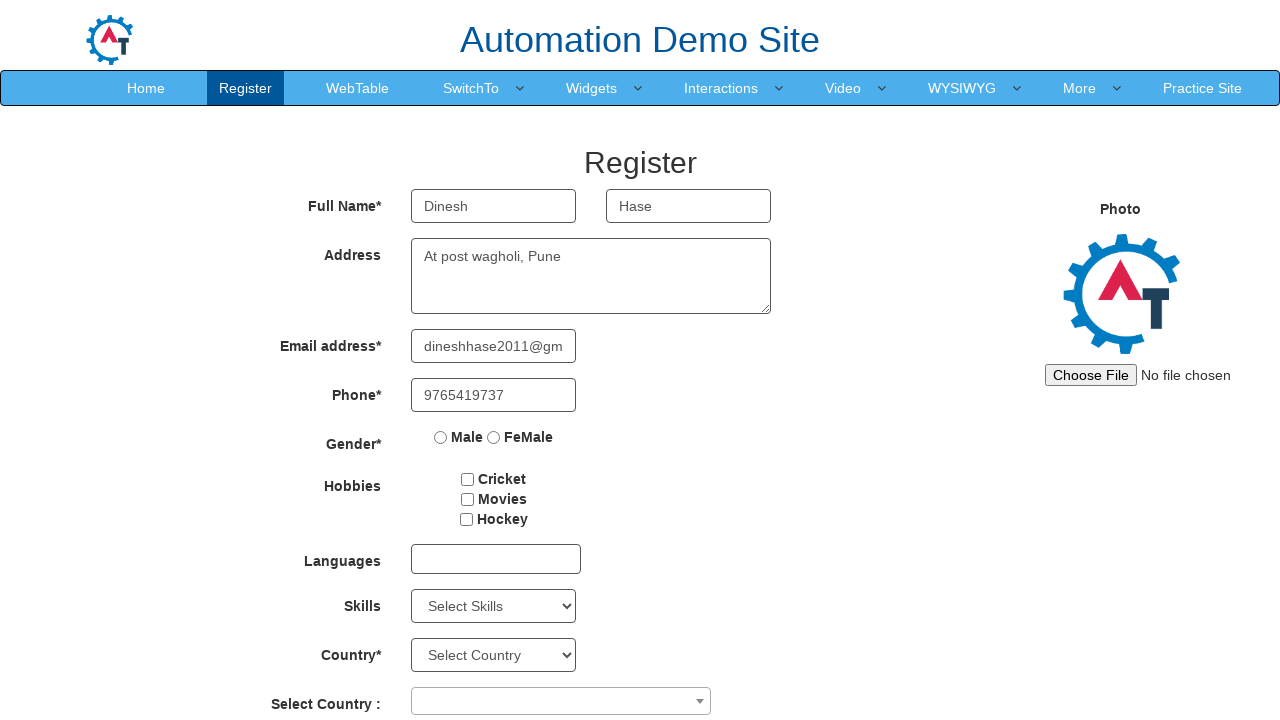

Selected Male gender radio button at (441, 437) on xpath=//input[@type='radio' and @value='Male']
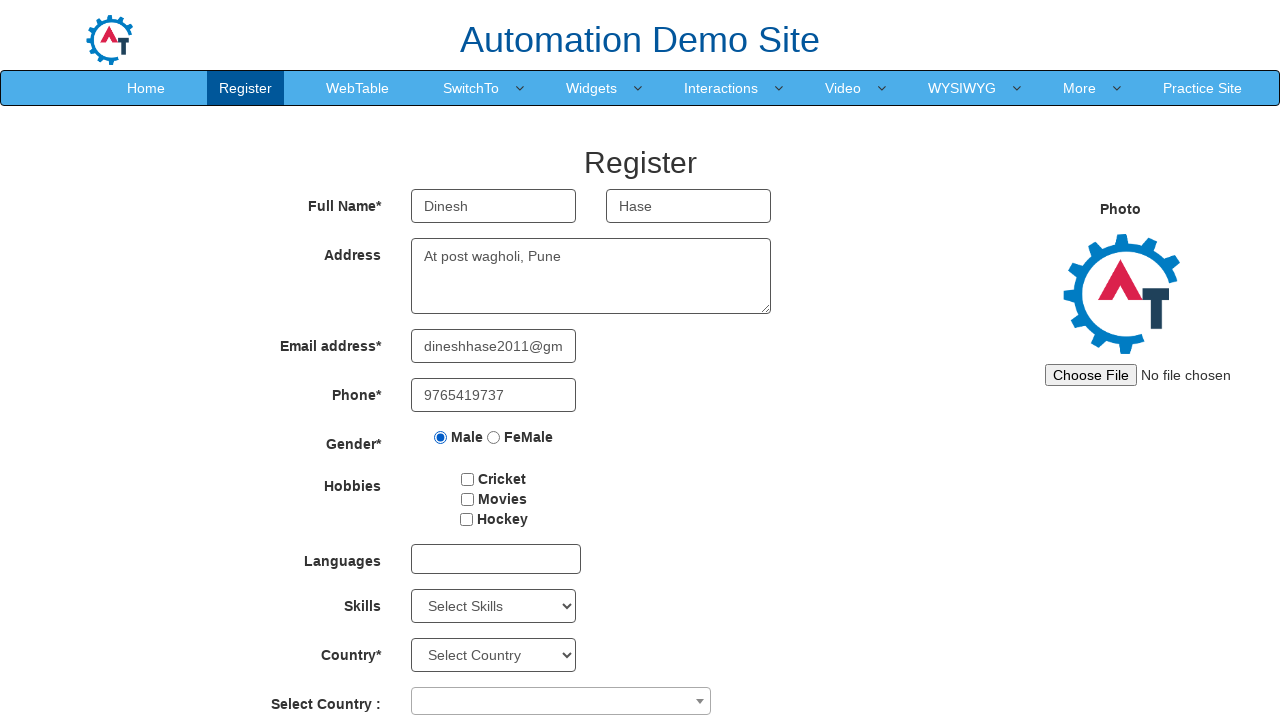

Selected hobbies checkbox 1 at (468, 479) on xpath=//input[@type='checkbox' and @value='Hockey']//preceding::input[@type='che
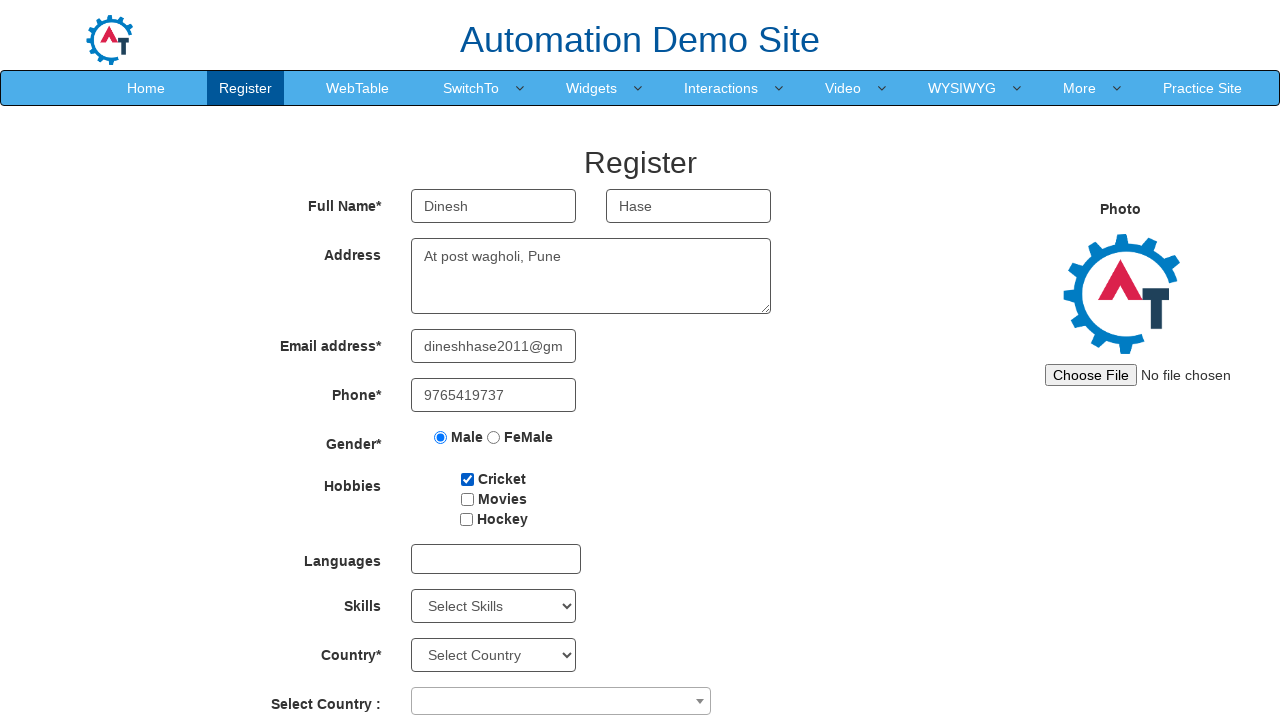

Selected hobbies checkbox 2 at (467, 499) on xpath=//input[@type='checkbox' and @value='Hockey']//preceding::input[@type='che
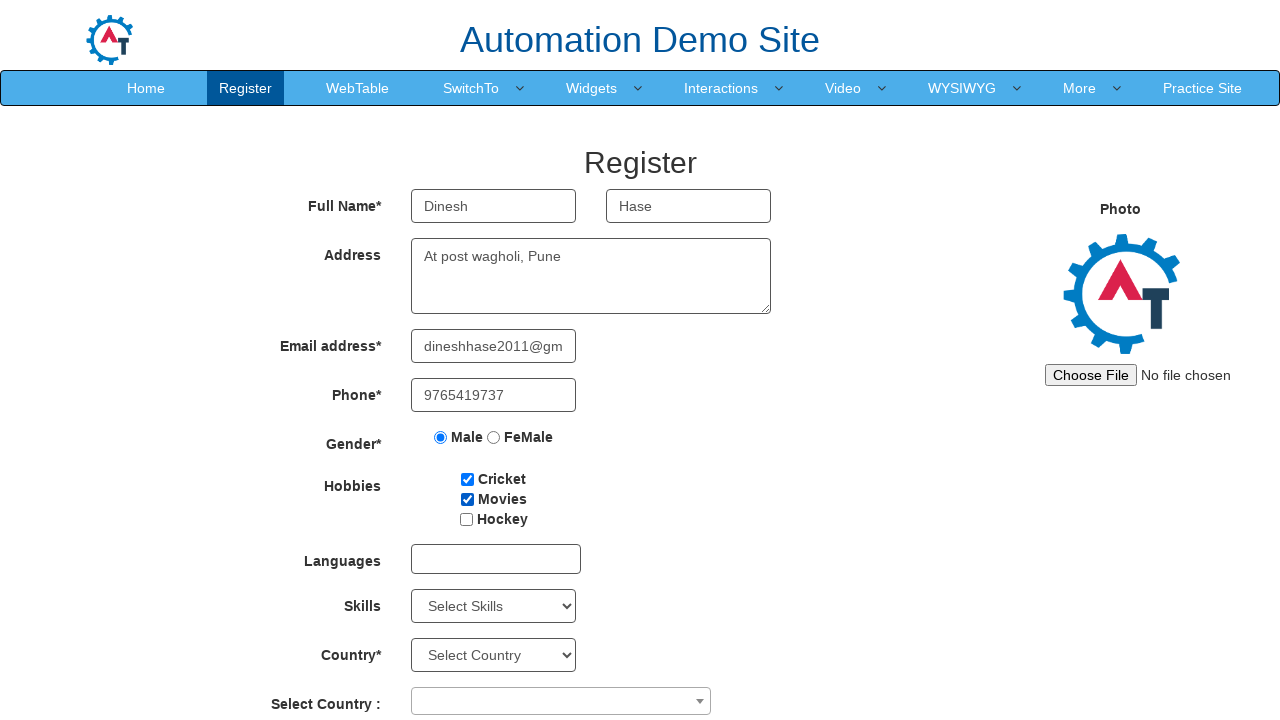

Selected 'Excel' from Skills dropdown on select#Skills
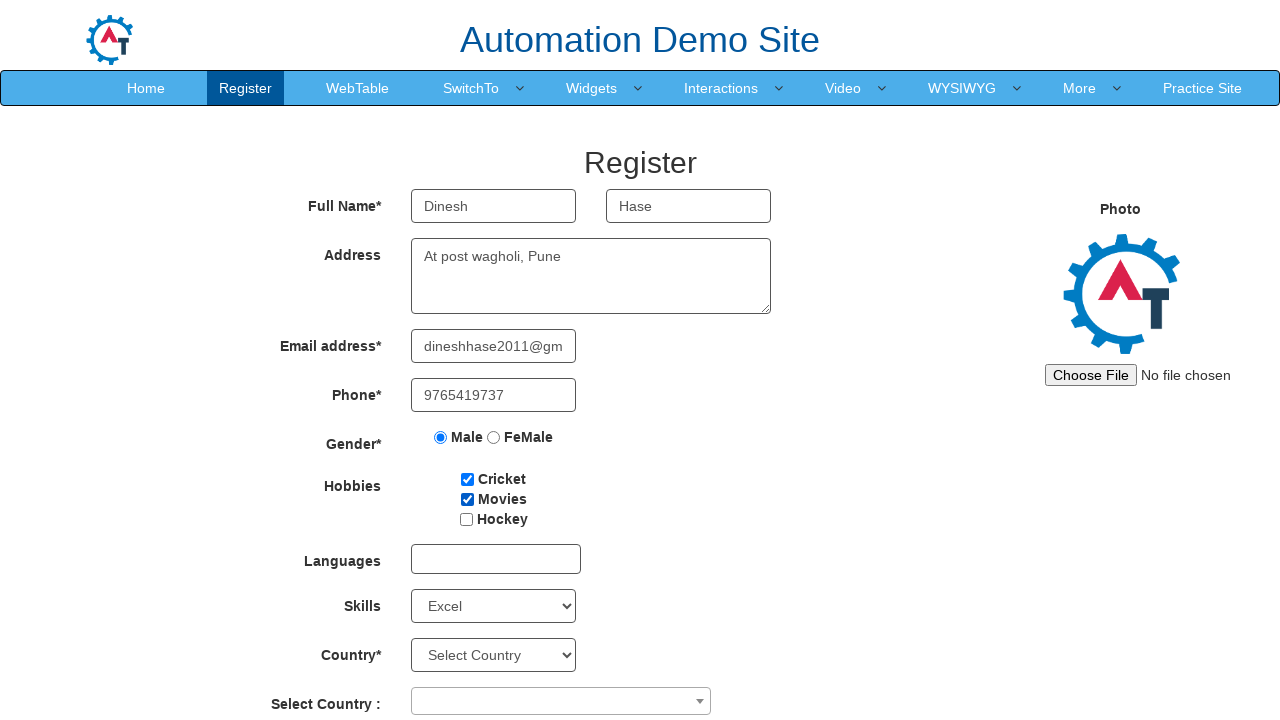

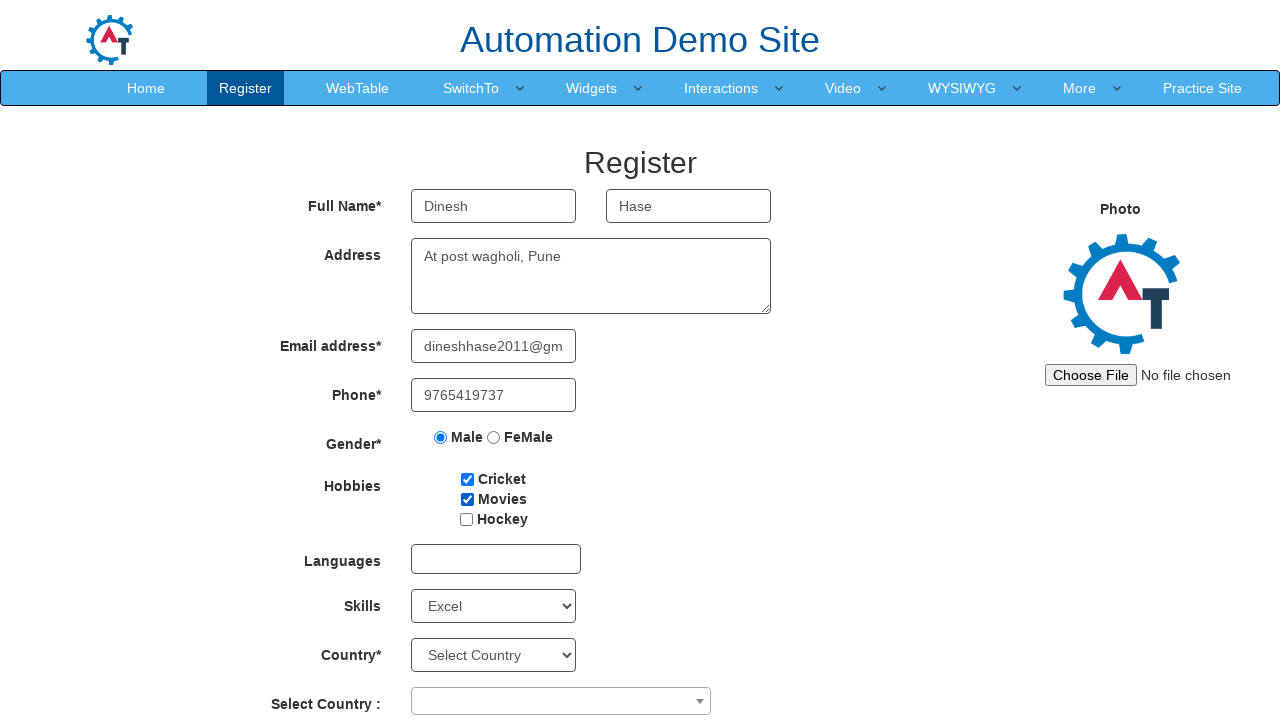